Tests dropdown selection functionality on a flight booking practice page by selecting Bangalore as the origin station and Chennai as the destination station.

Starting URL: https://rahulshettyacademy.com/dropdownsPractise/

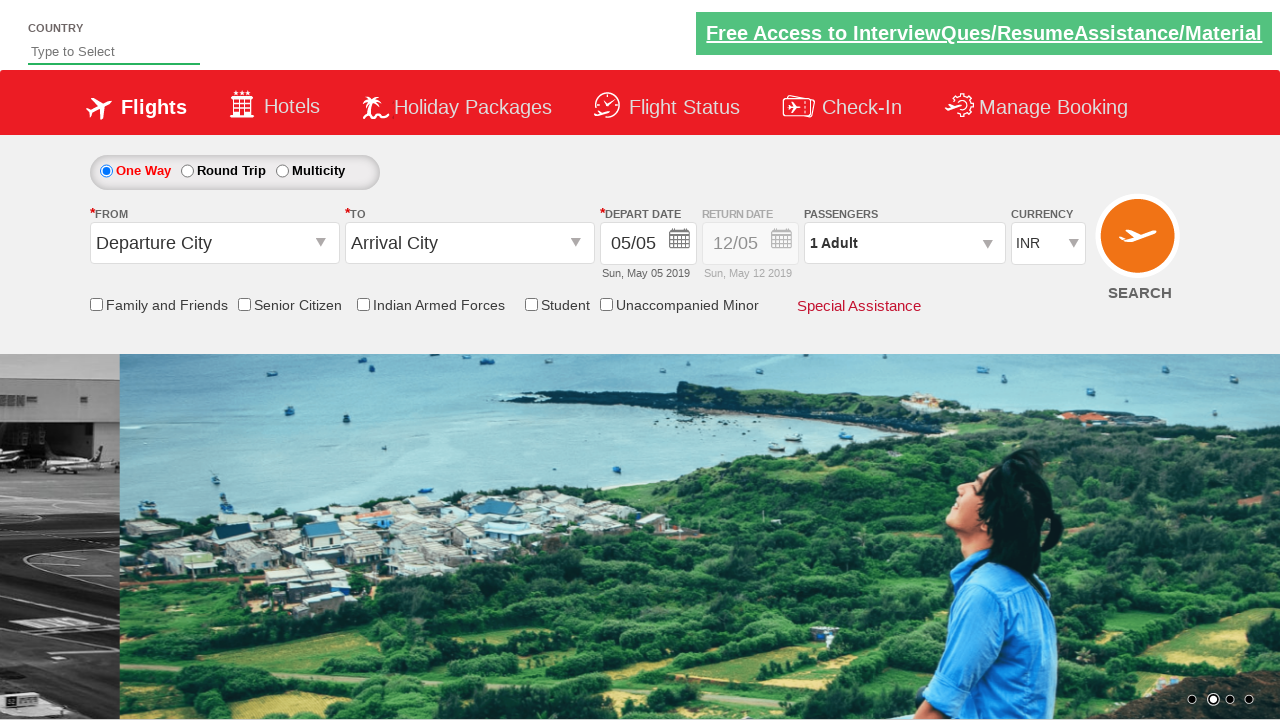

Clicked on the origin station dropdown at (214, 243) on input#ctl00_mainContent_ddl_originStation1_CTXT
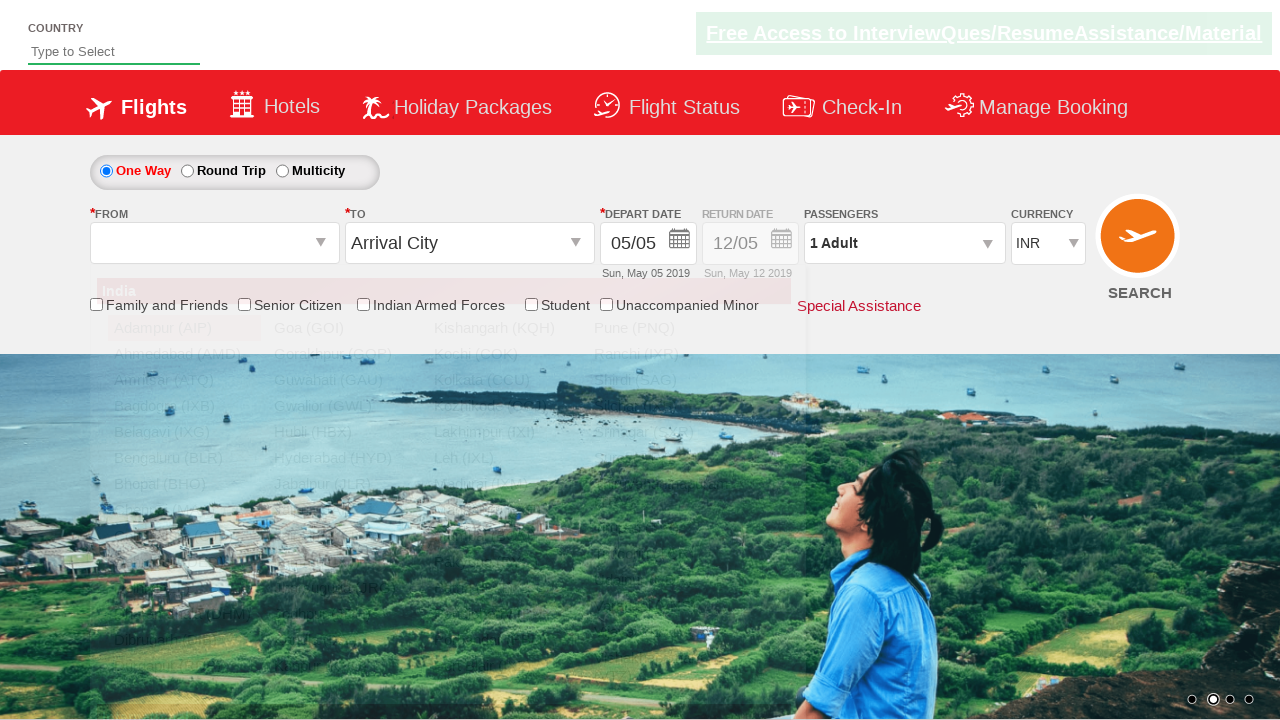

Selected Bangalore (BLR) as origin station at (184, 458) on a[value='BLR']
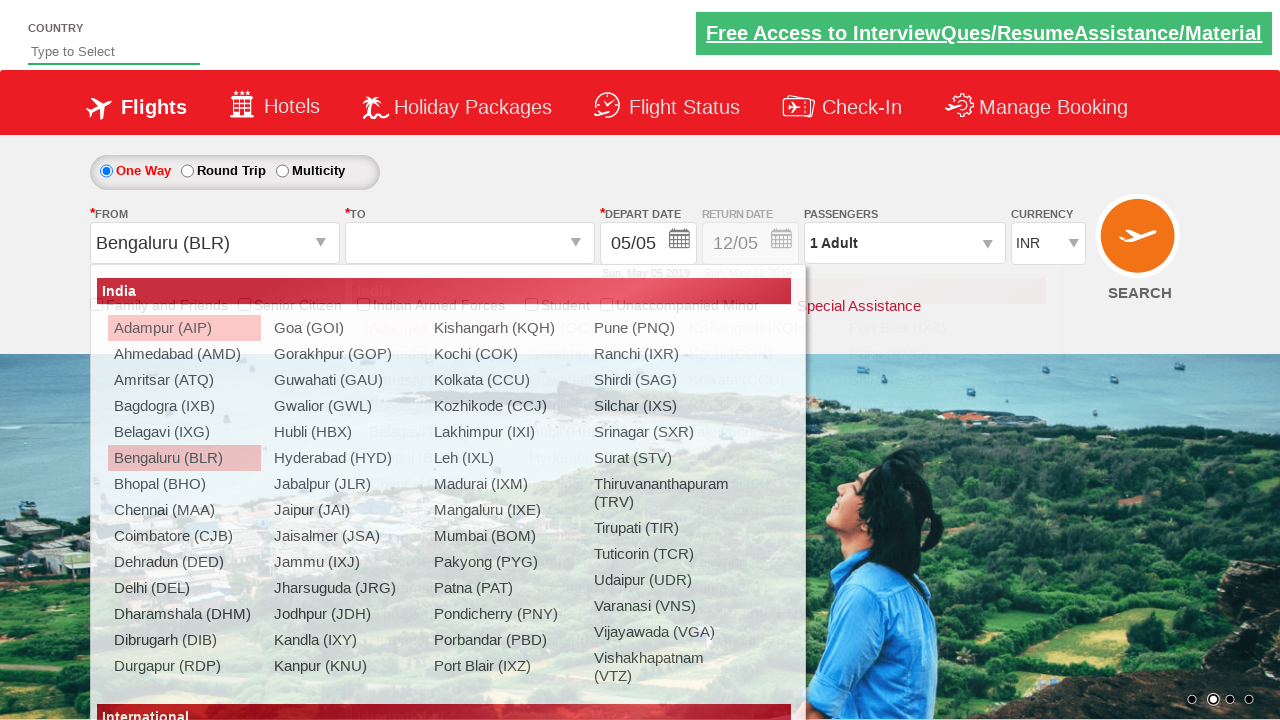

Waited for destination dropdown to be ready
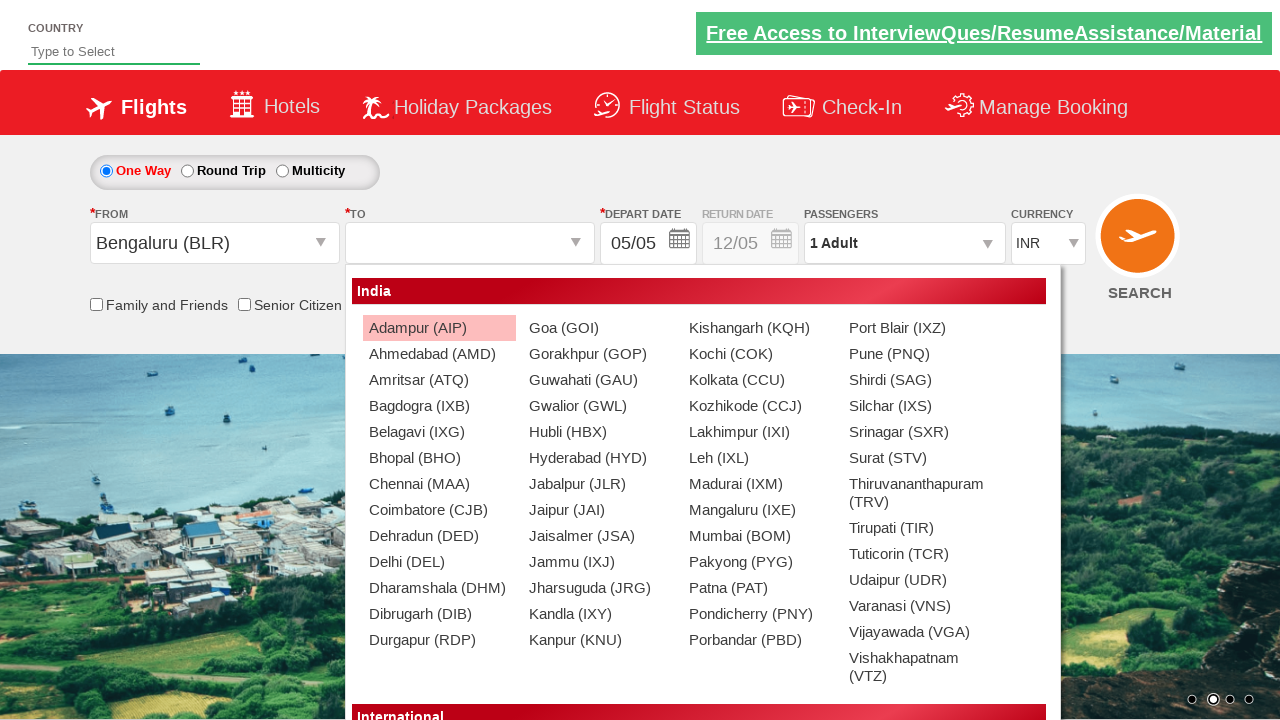

Selected Chennai (MAA) as destination station at (439, 484) on div#ctl00_mainContent_ddl_destinationStation1_CTNR a[value='MAA']
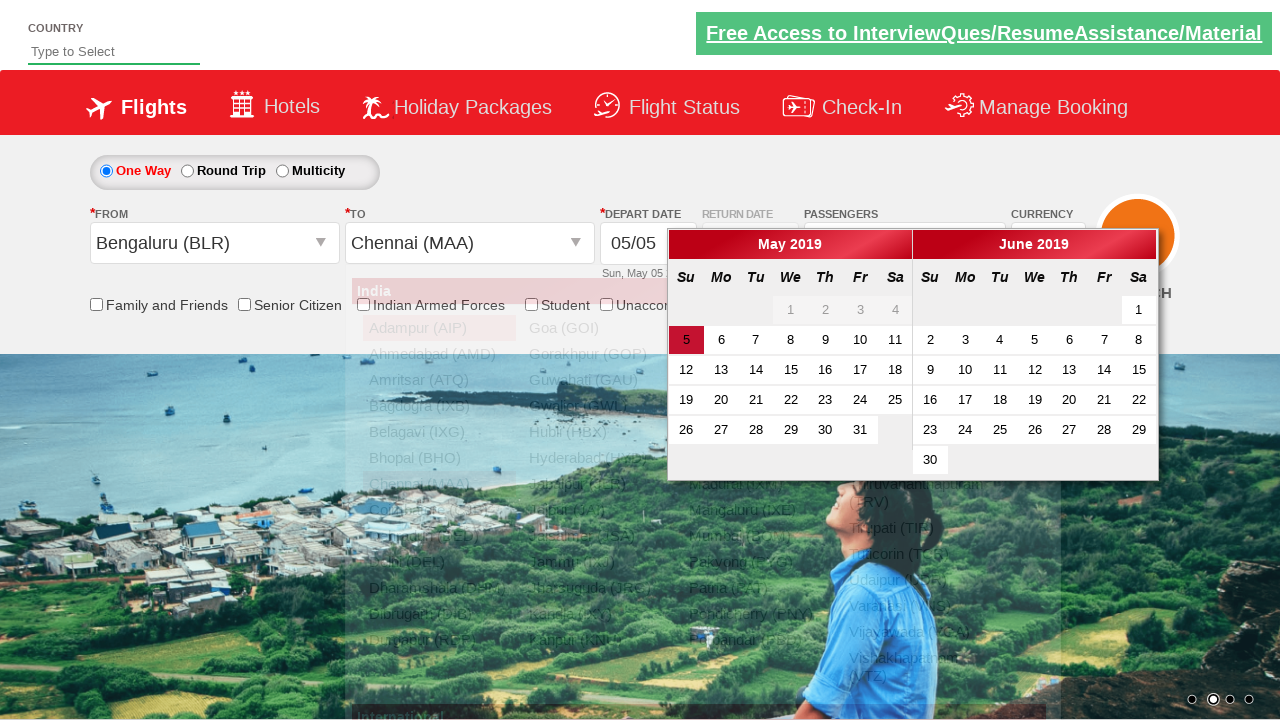

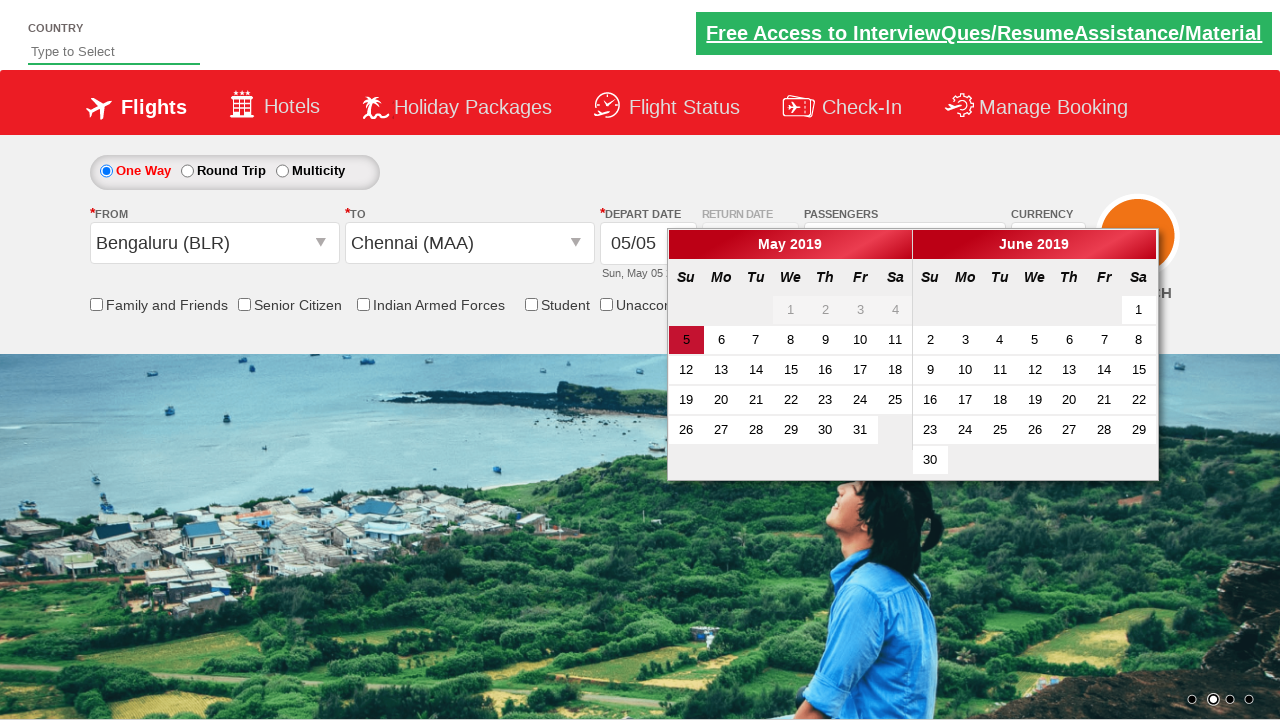